Tests drag and drop functionality by dragging an element from source to destination within an iframe on jQueryUI demo page

Starting URL: https://jqueryui.com/droppable/

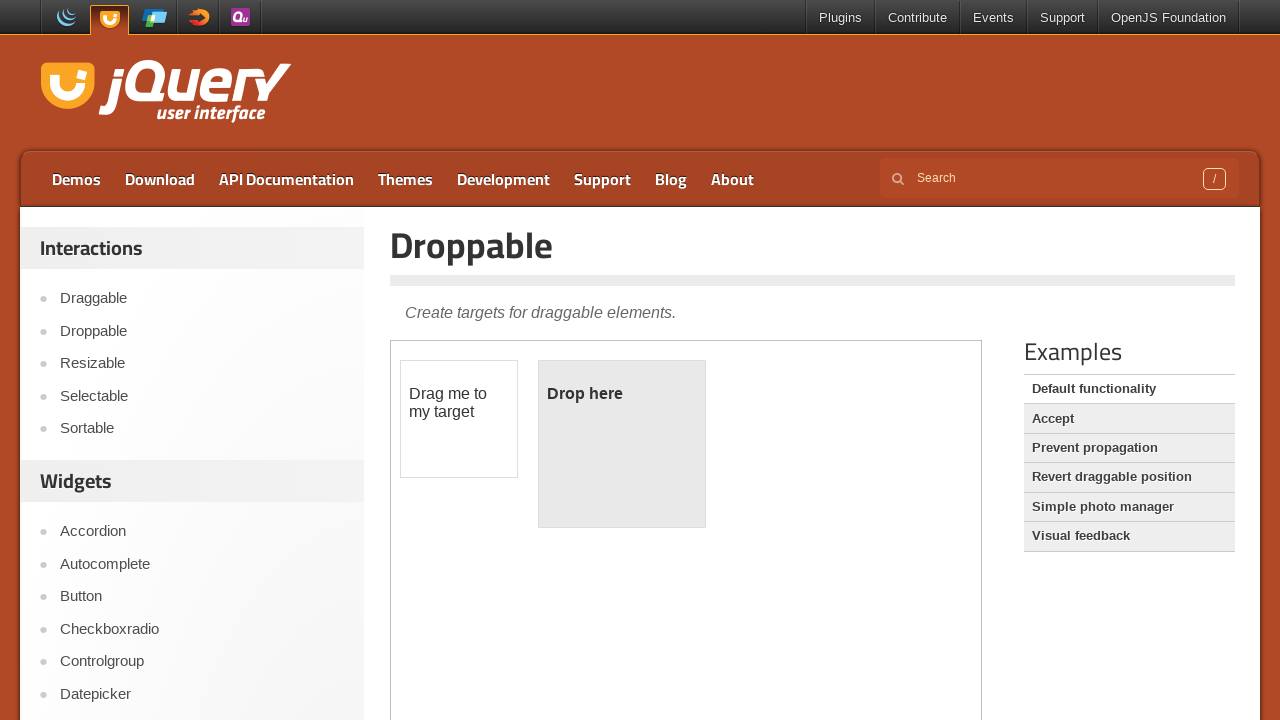

Navigated to jQueryUI droppable demo page
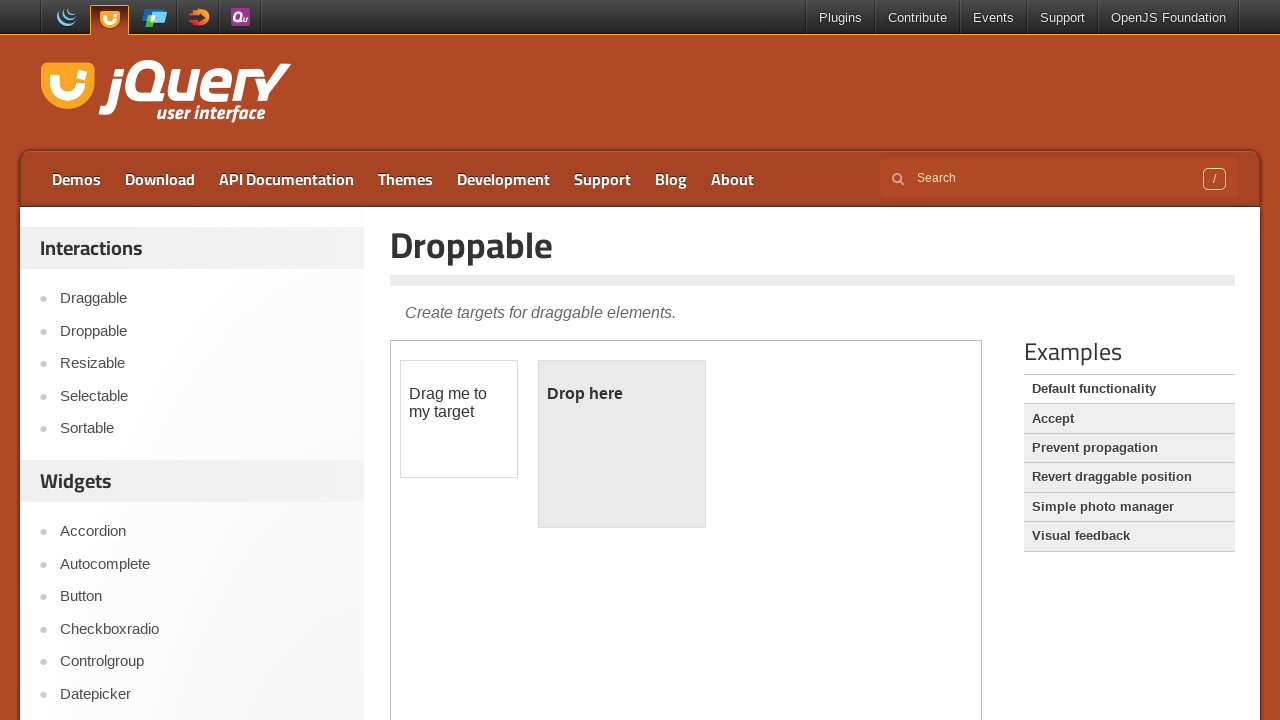

Located the demo iframe
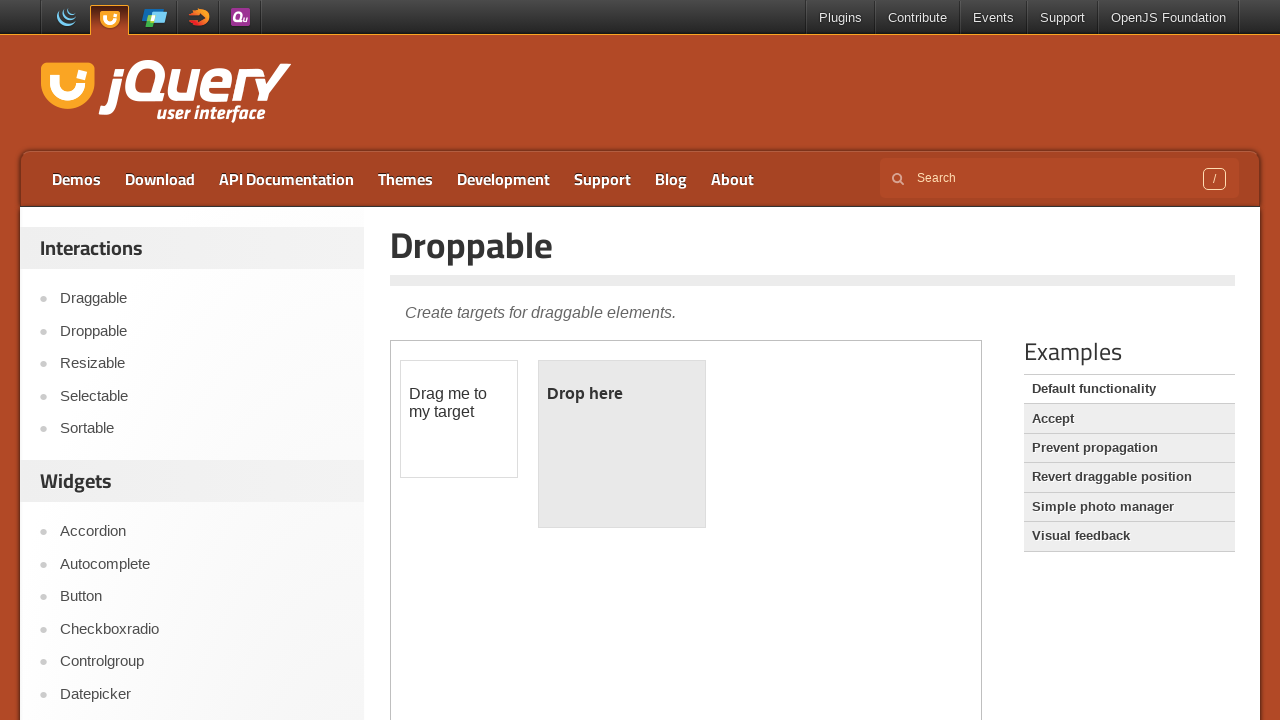

Located draggable source element
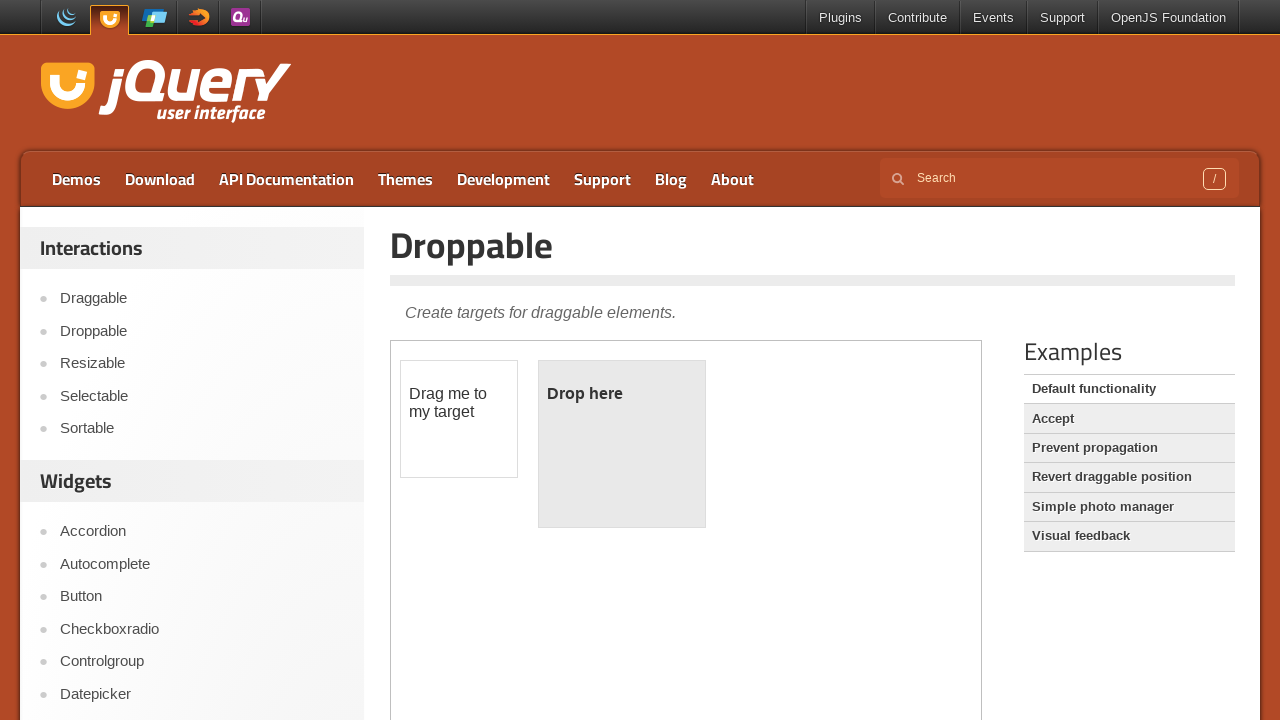

Located droppable destination element
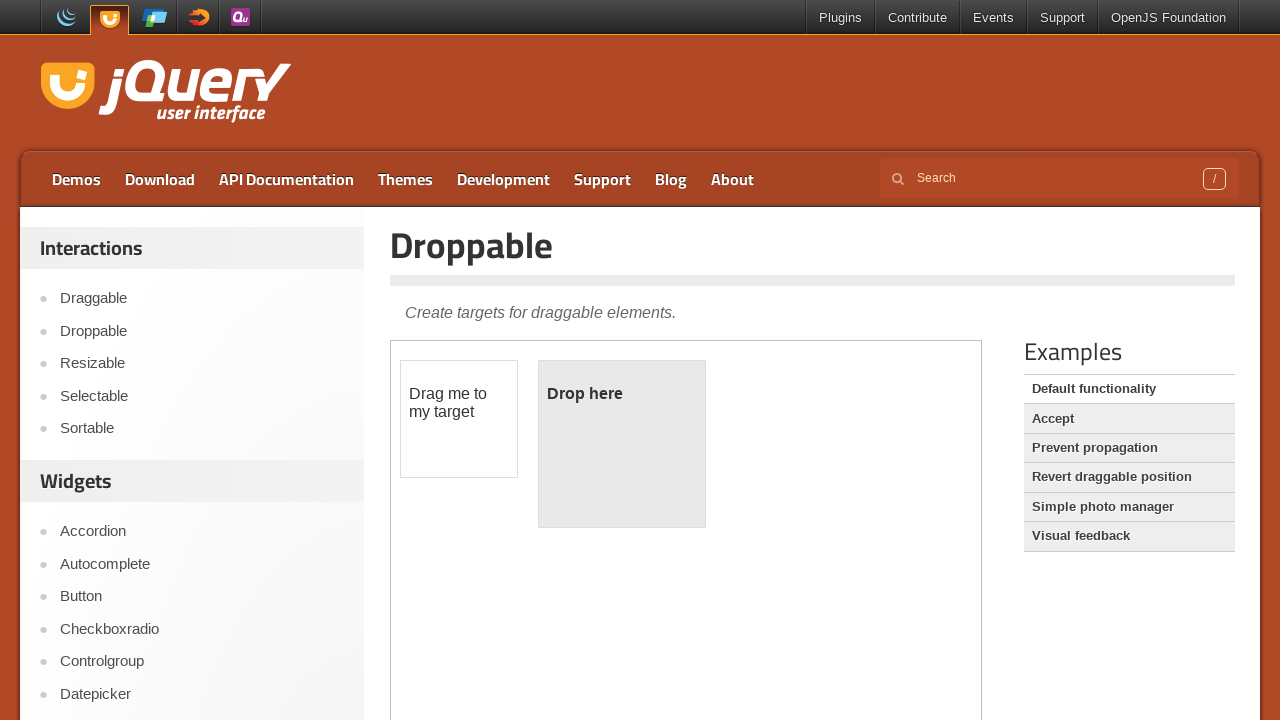

Dragged element from source to destination at (622, 444)
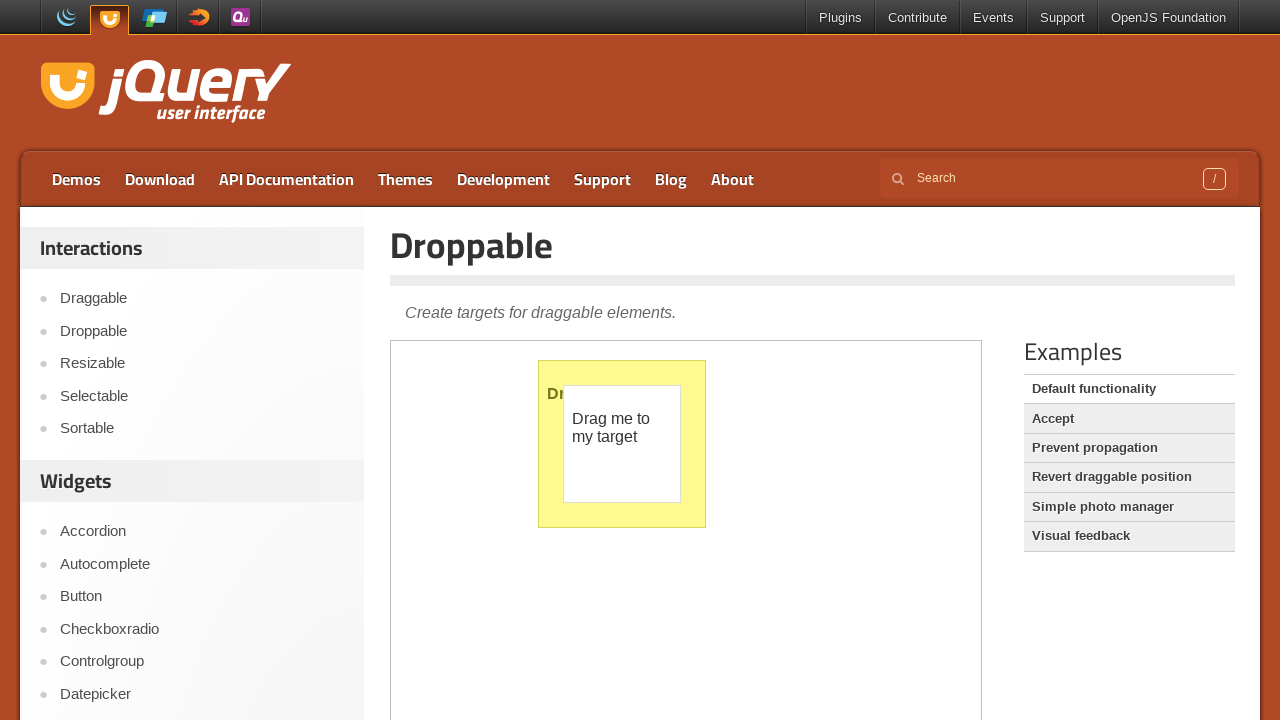

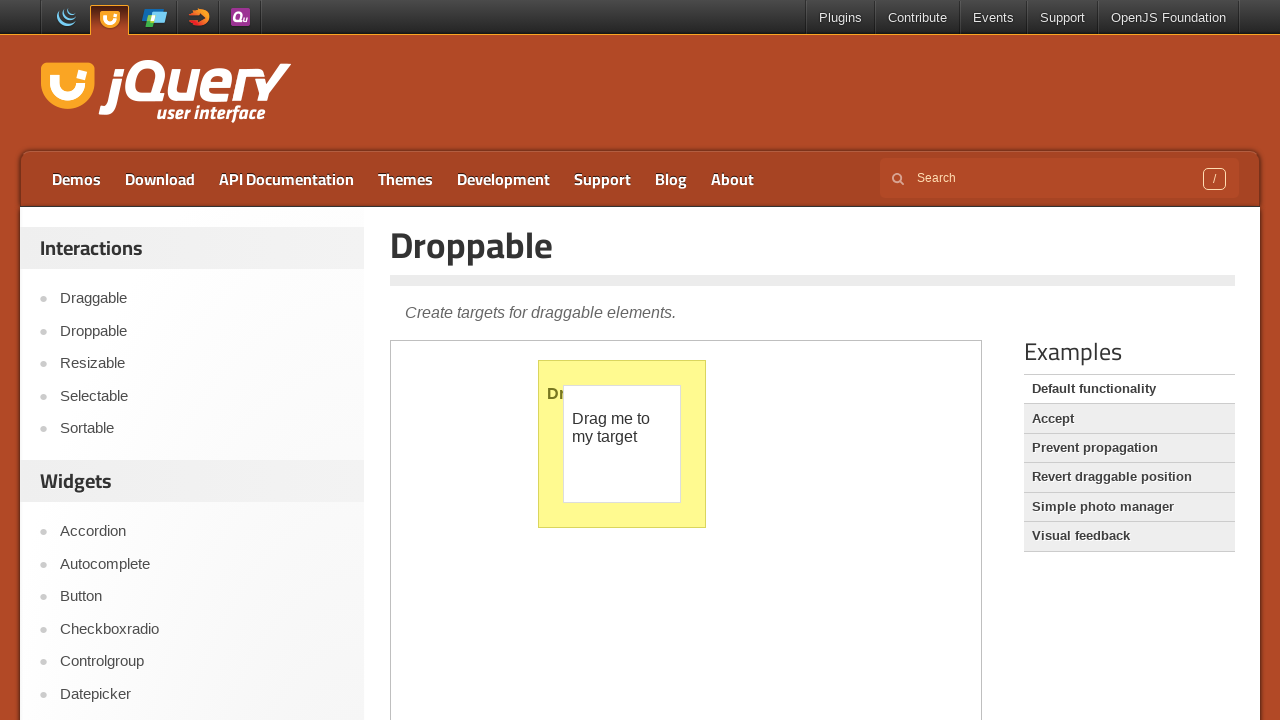